Tests synchronization functionality by clicking a button to reveal options and then selecting the first option

Starting URL: https://syntaxprojects.com/synchronization-waits-homework.php

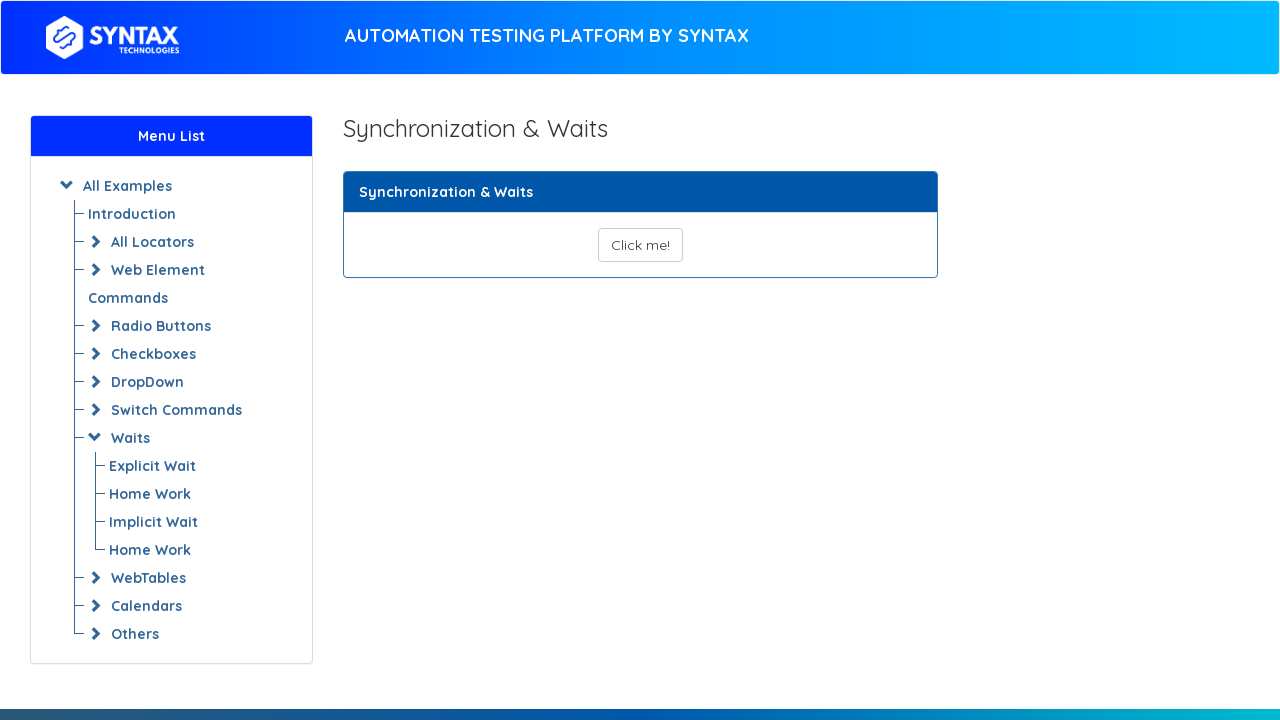

Clicked button to reveal synchronized options at (640, 245) on button#show_text_synchronize_three
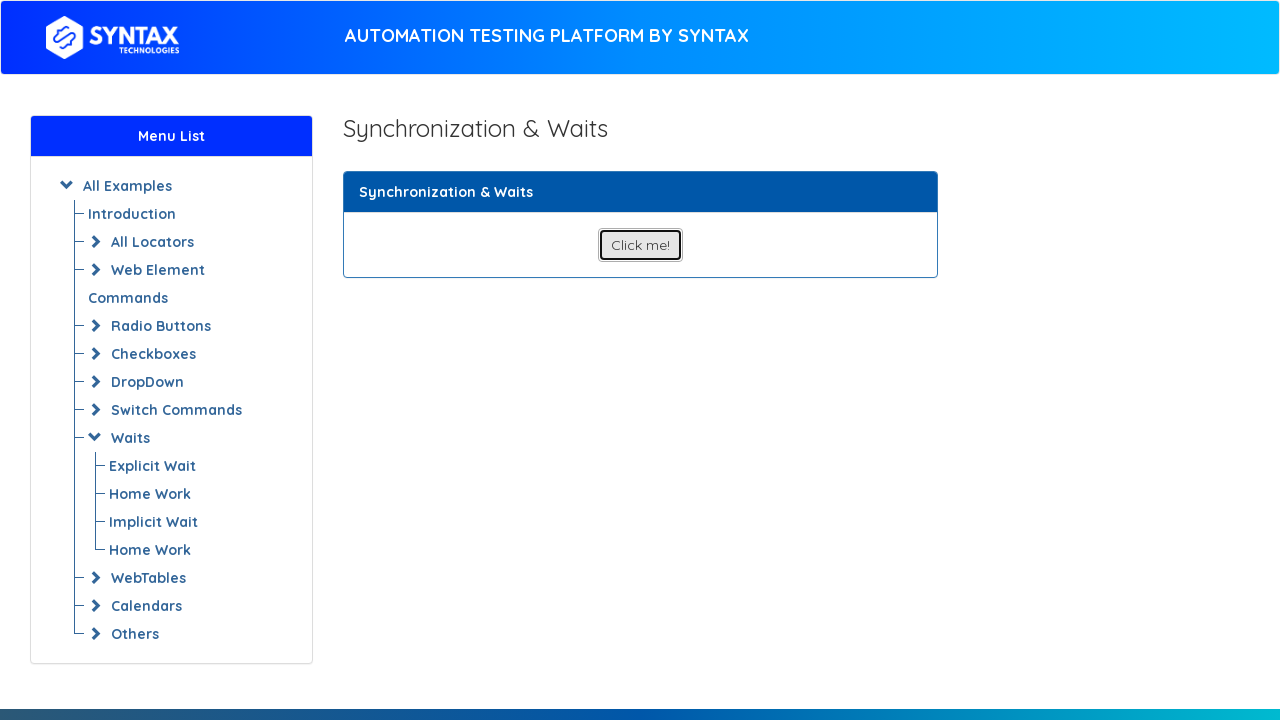

Selected the first option (Option-1) at (608, 345) on input[value='Option-1']
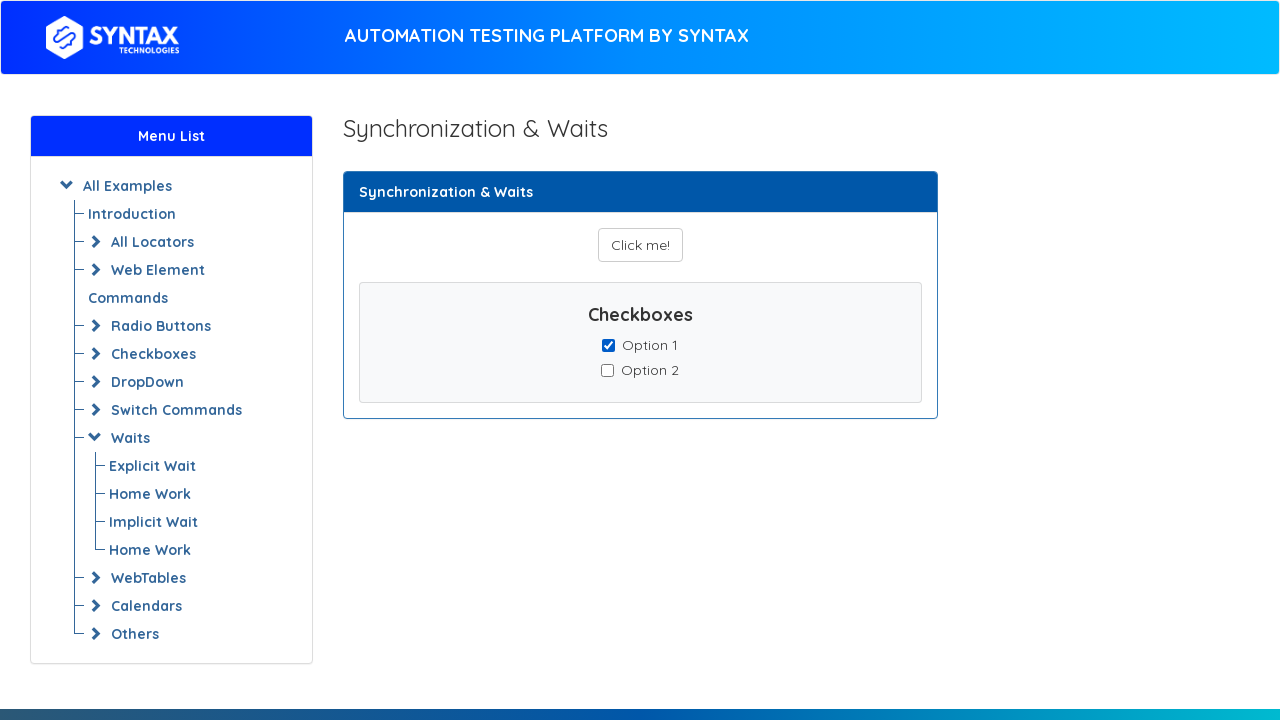

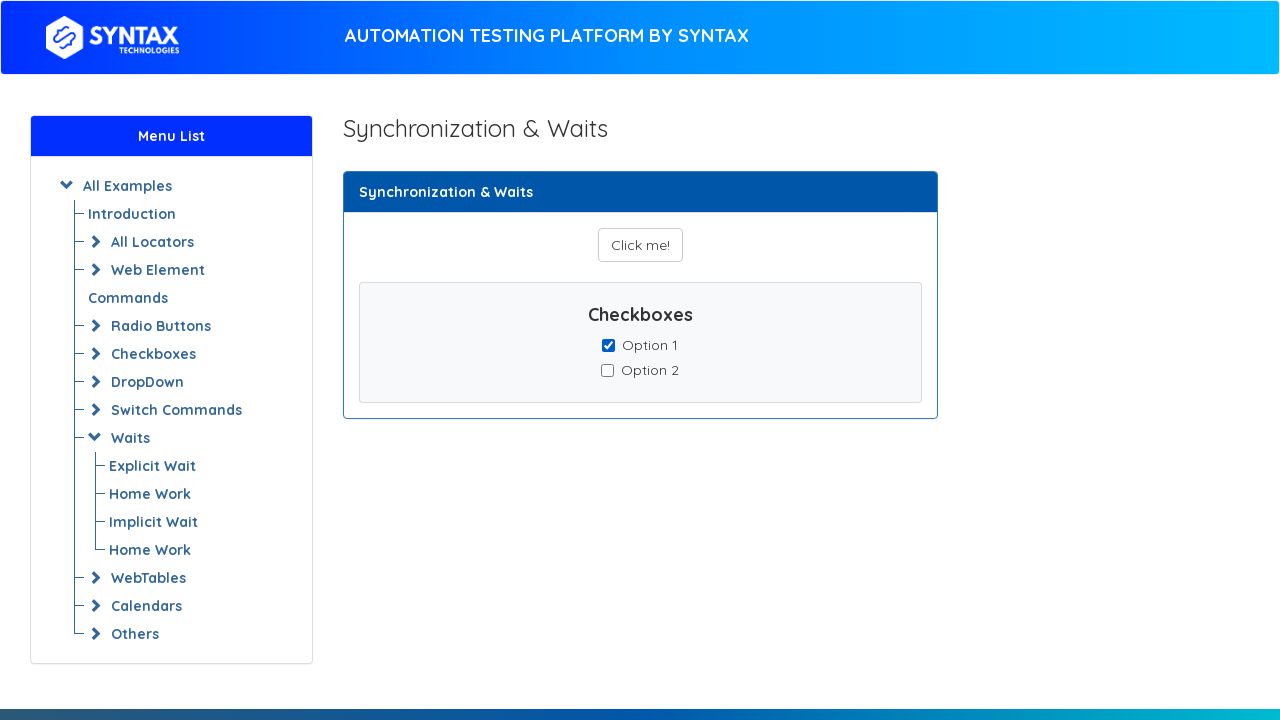